Tests API mocking by intercepting a fruits API request and fulfilling it with custom mock data, then navigating to the page to verify the mocked response is used

Starting URL: https://demo.playwright.dev/api-mocking/

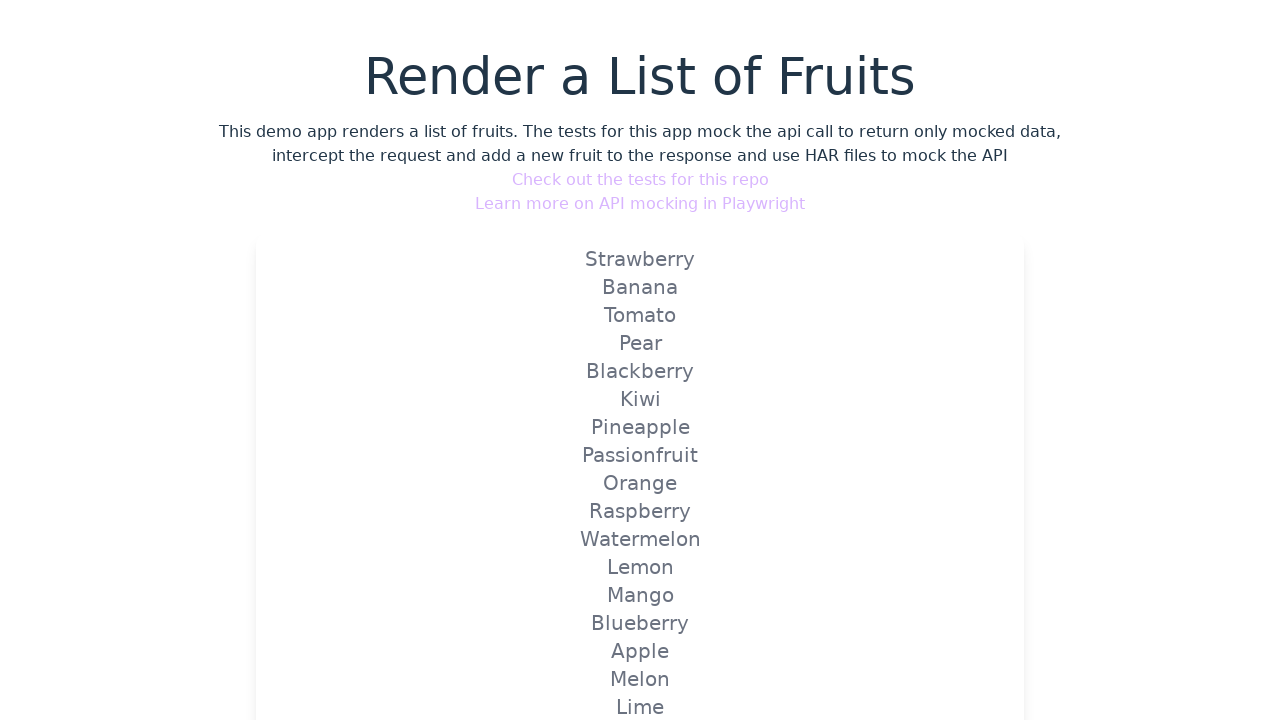

Set up route to intercept and mock fruits API response with custom data
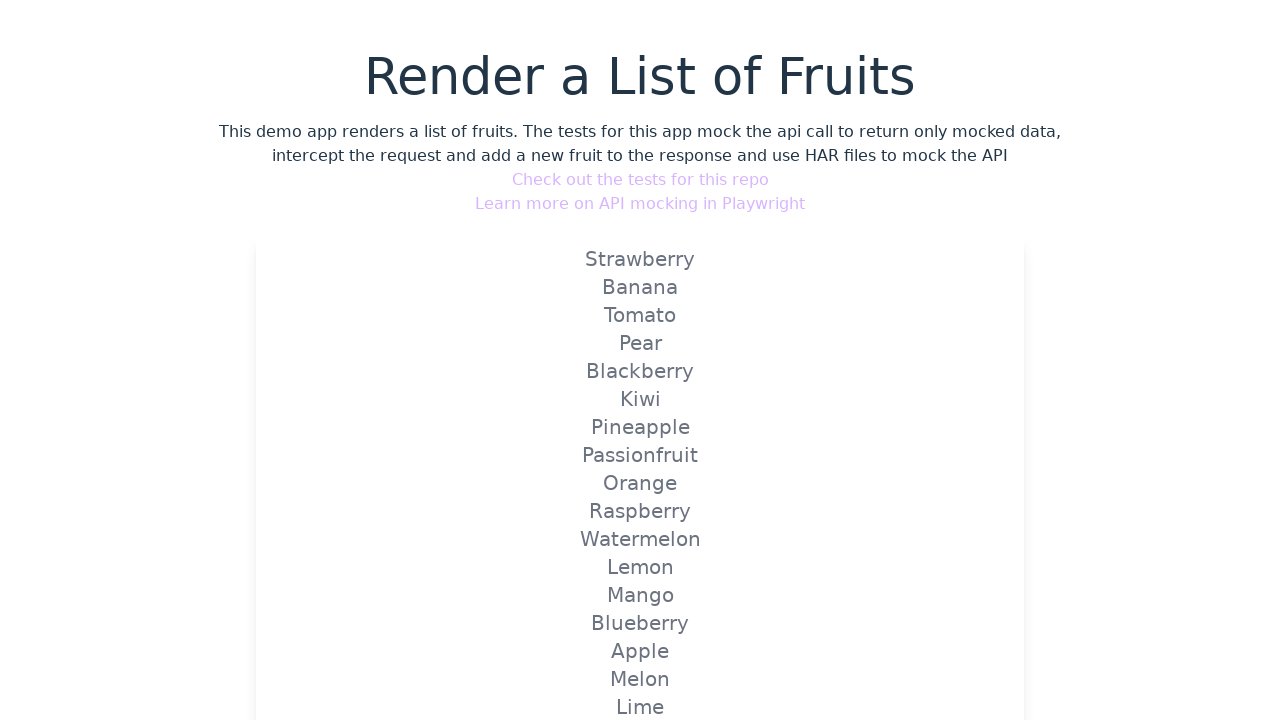

Reloaded page to trigger mocked API response
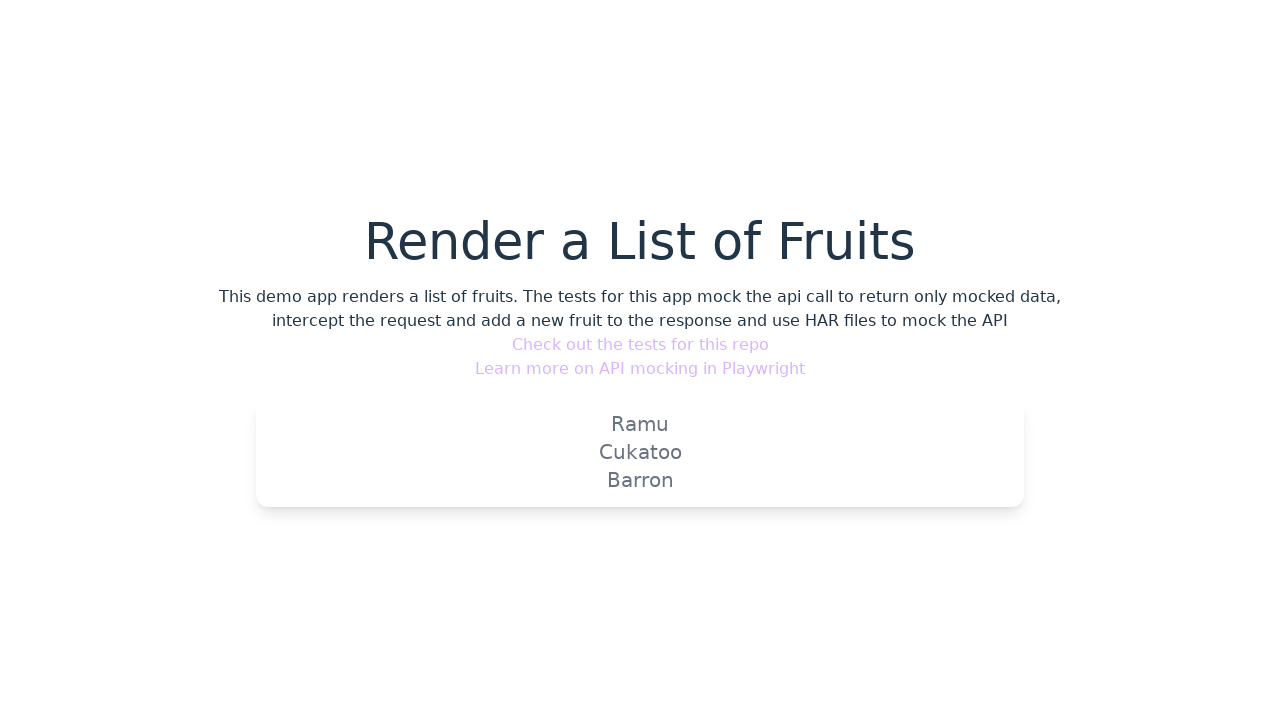

Network idle - page fully loaded with mocked API data
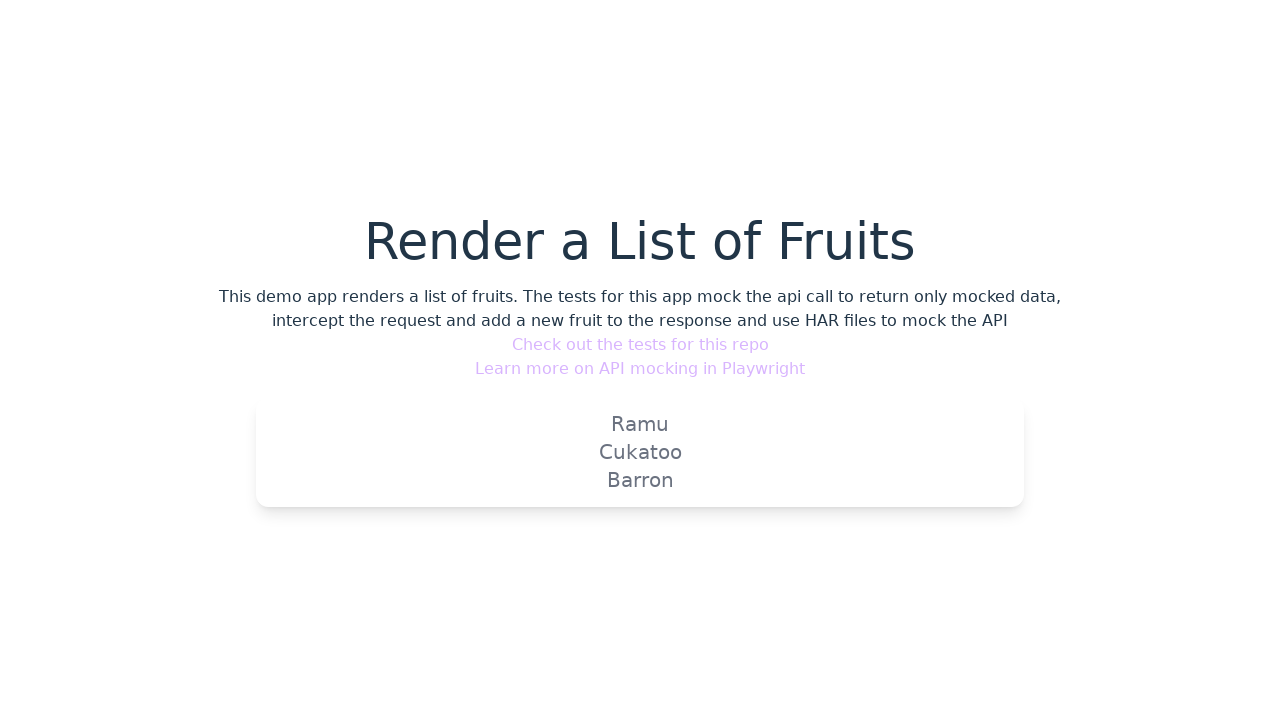

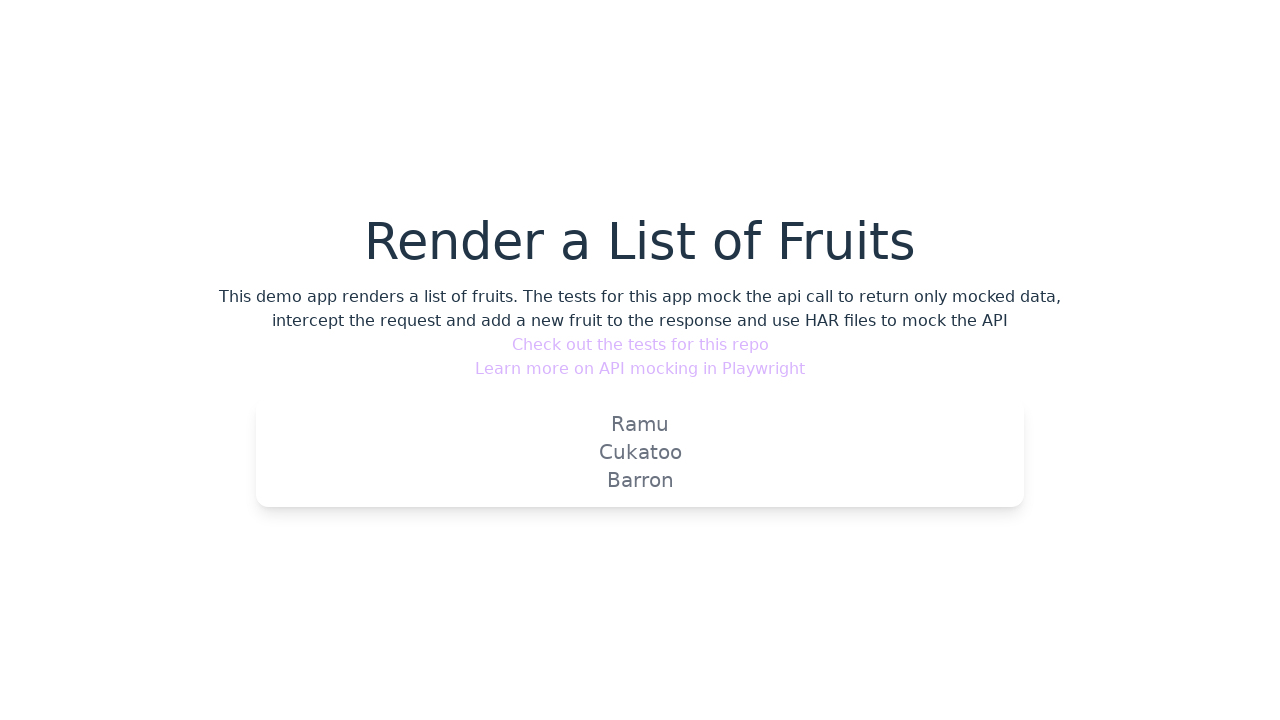